Tests Vue.js custom dropdown component by selecting different options from the dropdown menu

Starting URL: https://mikerodham.github.io/vue-dropdowns/

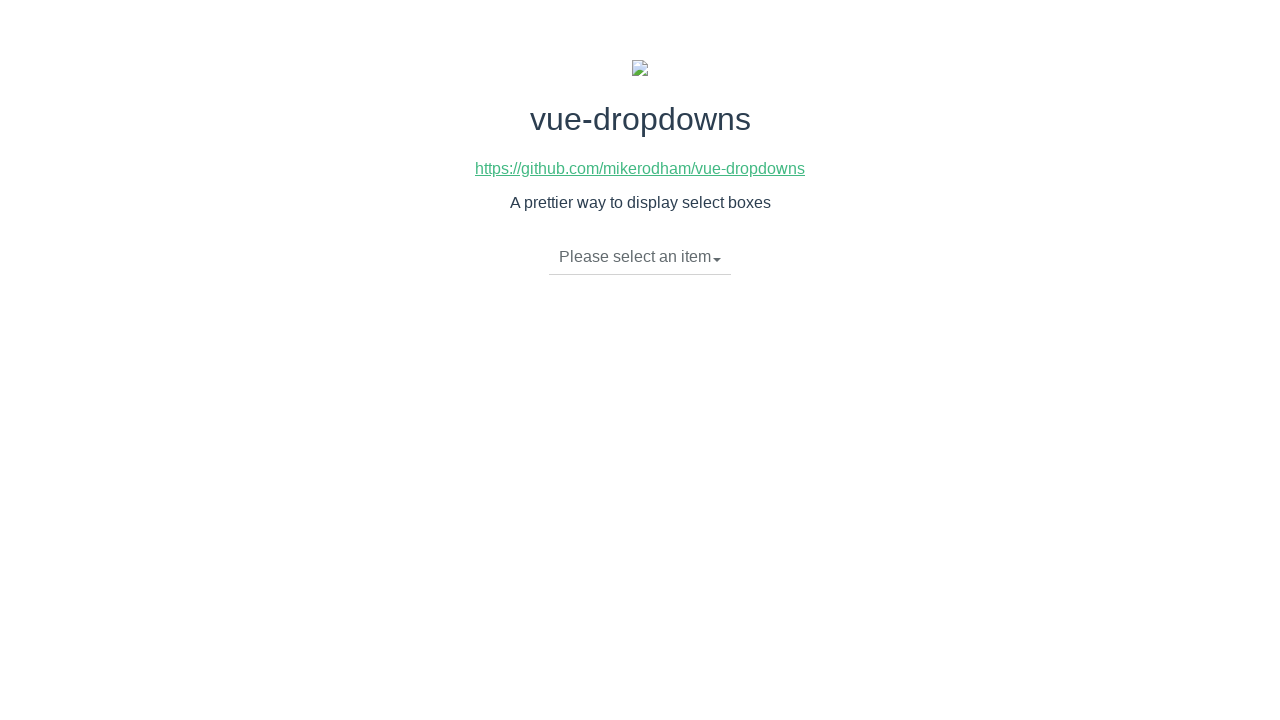

Clicked dropdown toggle to open menu at (640, 257) on li.dropdown-toggle
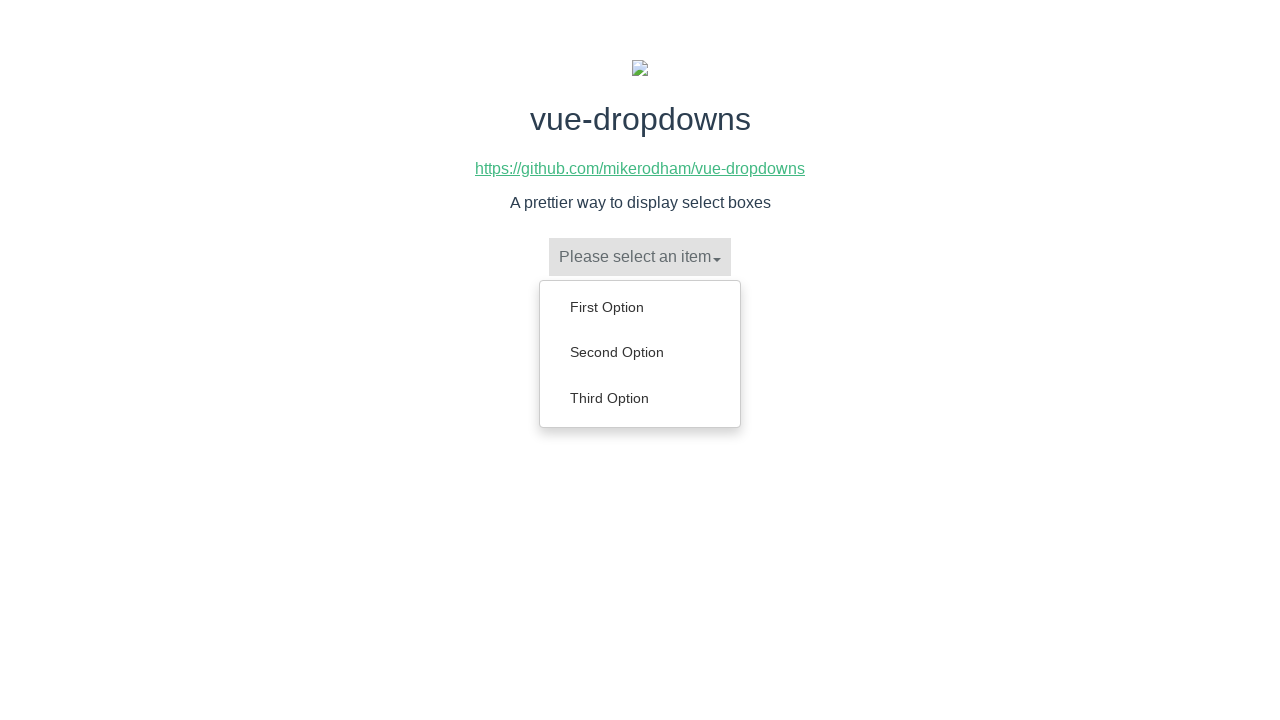

Dropdown menu appeared with options
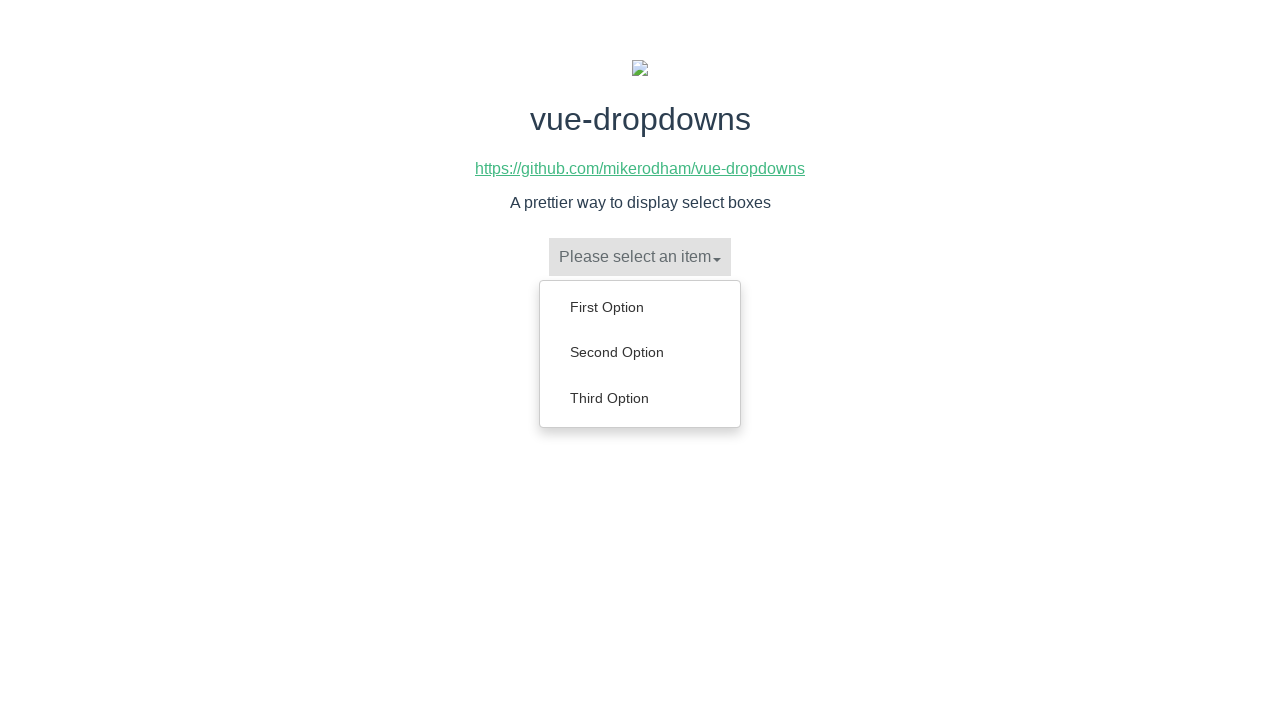

Selected 'Second Option' from dropdown at (640, 352) on ul.dropdown-menu li a:has-text('Second Option')
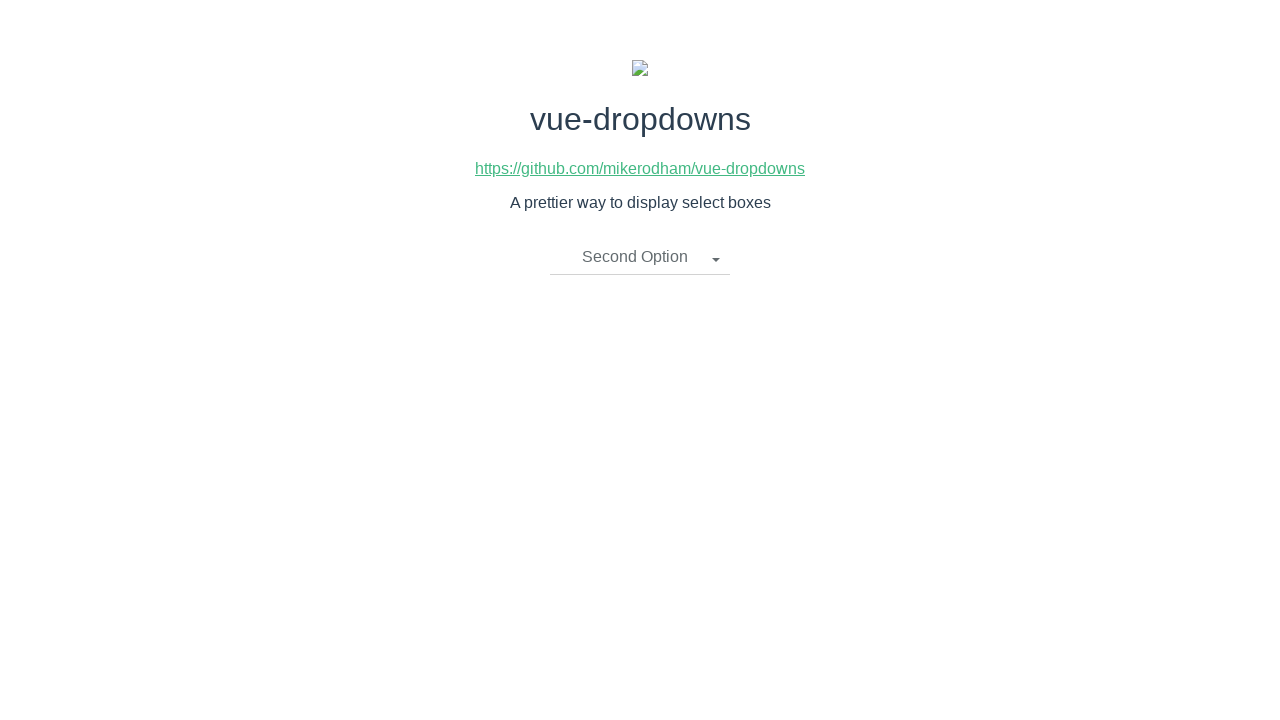

Clicked dropdown toggle to open menu at (640, 257) on li.dropdown-toggle
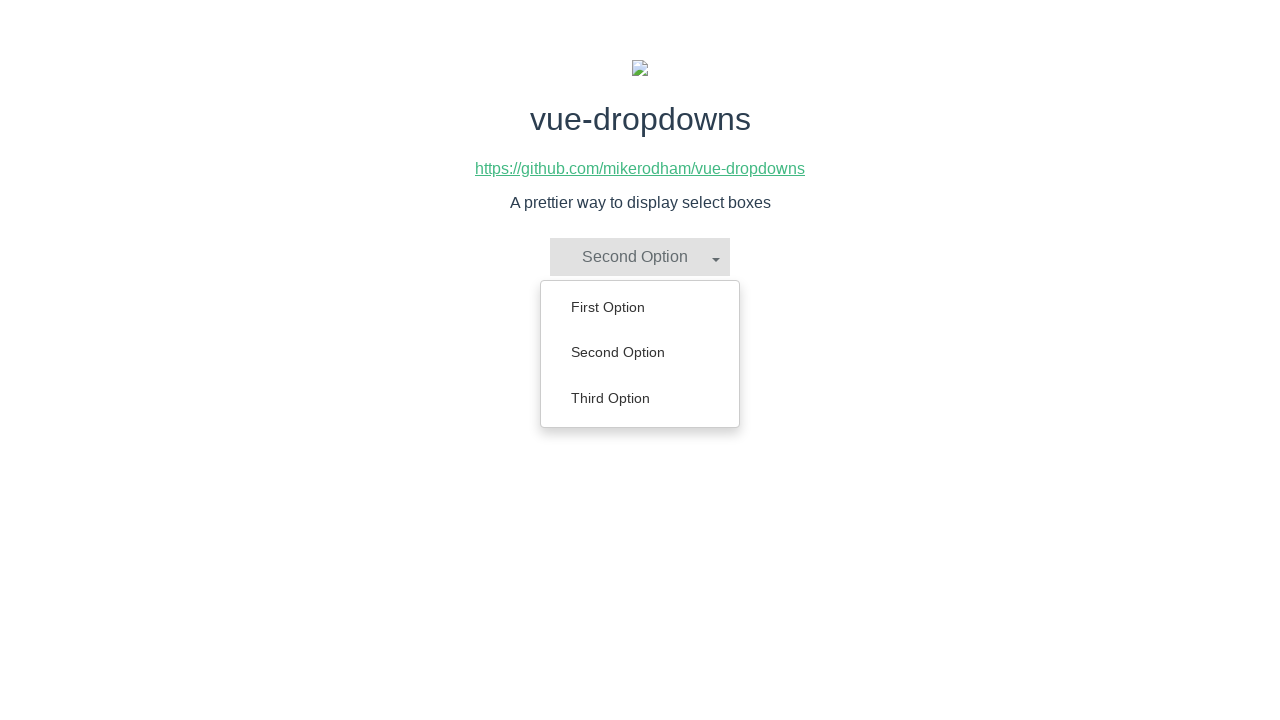

Dropdown menu appeared with options
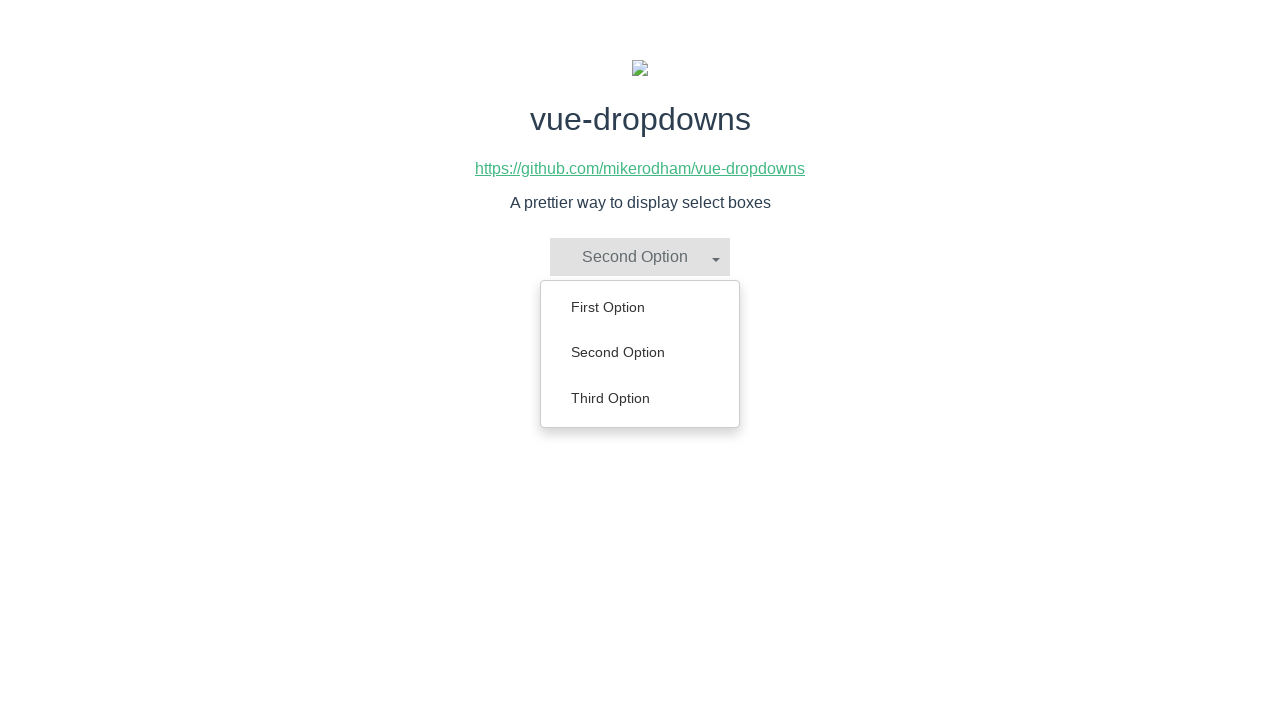

Selected 'First Option' from dropdown at (640, 307) on ul.dropdown-menu li a:has-text('First Option')
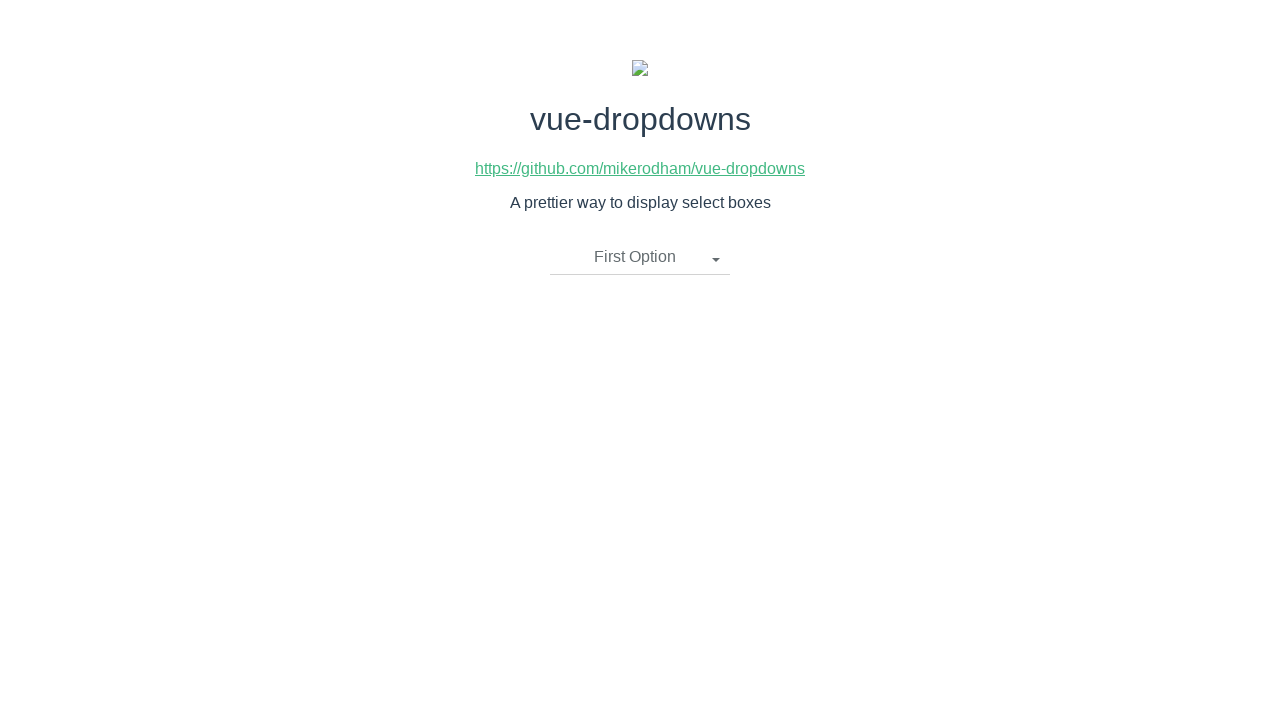

Clicked dropdown toggle to open menu at (640, 257) on li.dropdown-toggle
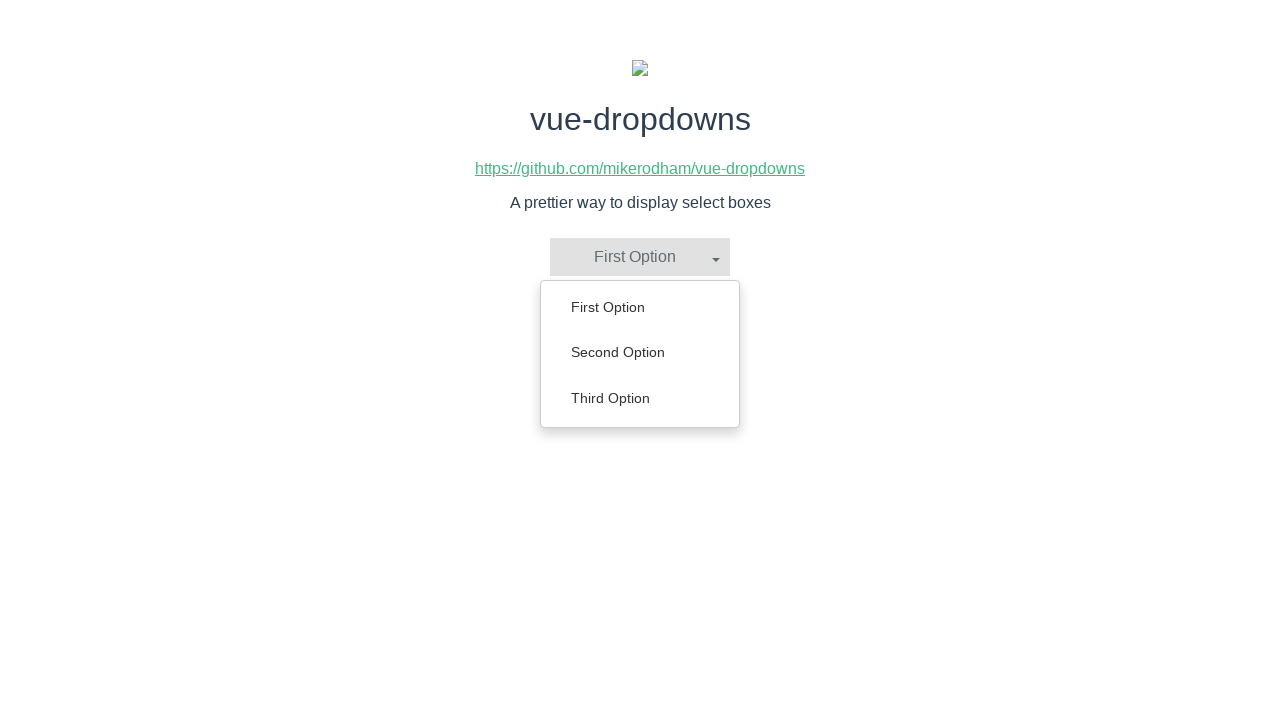

Dropdown menu appeared with options
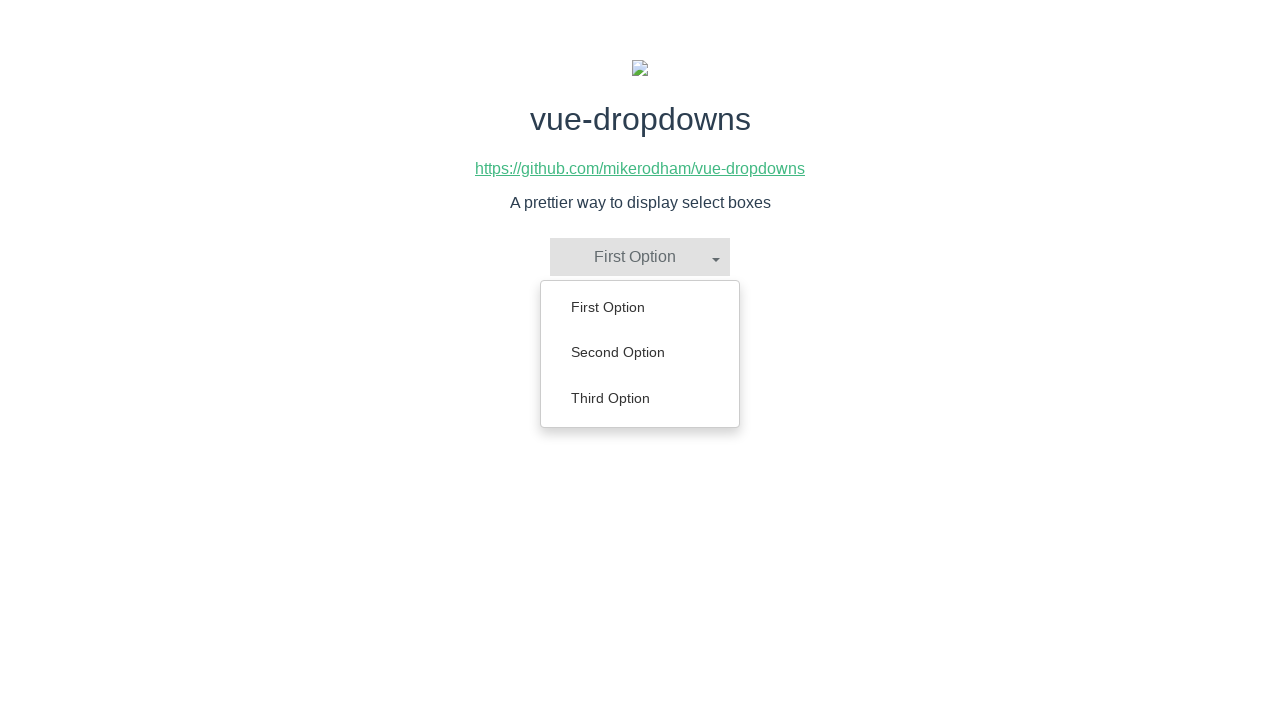

Selected 'Third Option' from dropdown at (640, 398) on ul.dropdown-menu li a:has-text('Third Option')
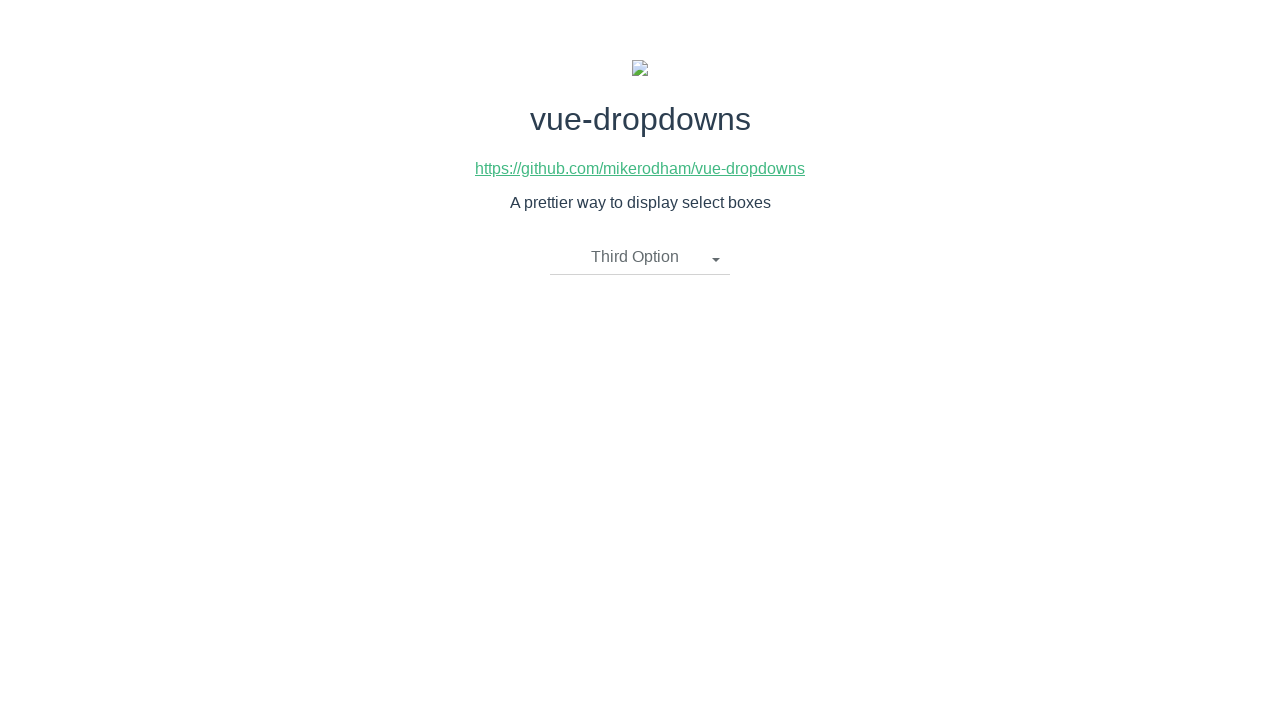

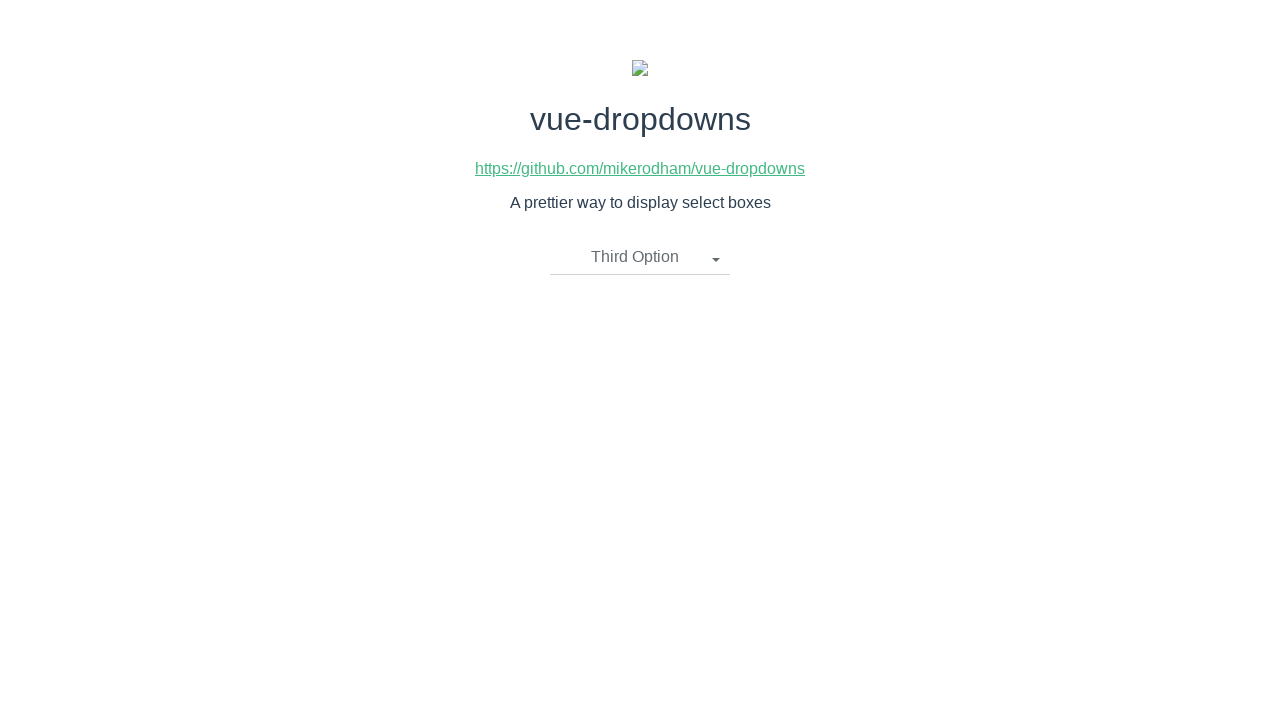